Navigates to a practice automation page, locates links within a specific footer column, opens each link in a new tab using keyboard shortcuts, and switches between the opened tabs.

Starting URL: https://rahulshettyacademy.com/AutomationPractice/

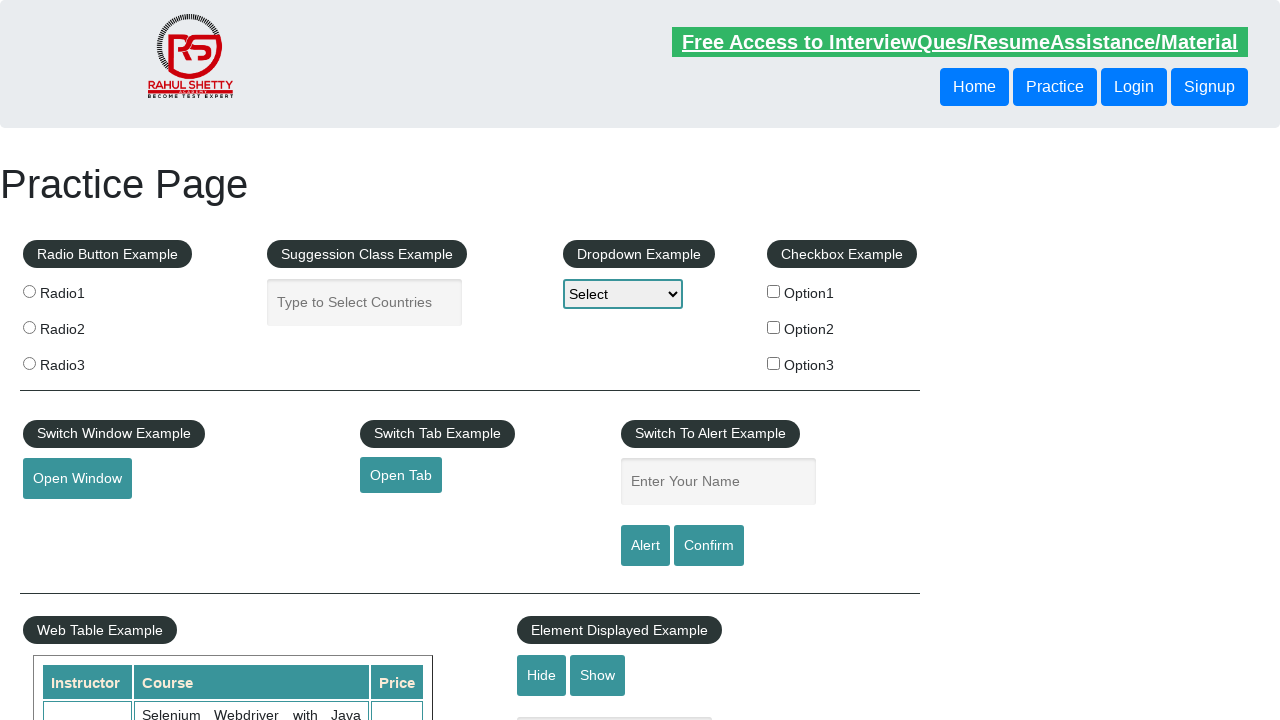

Waited for footer section (#gf-BIG) to load
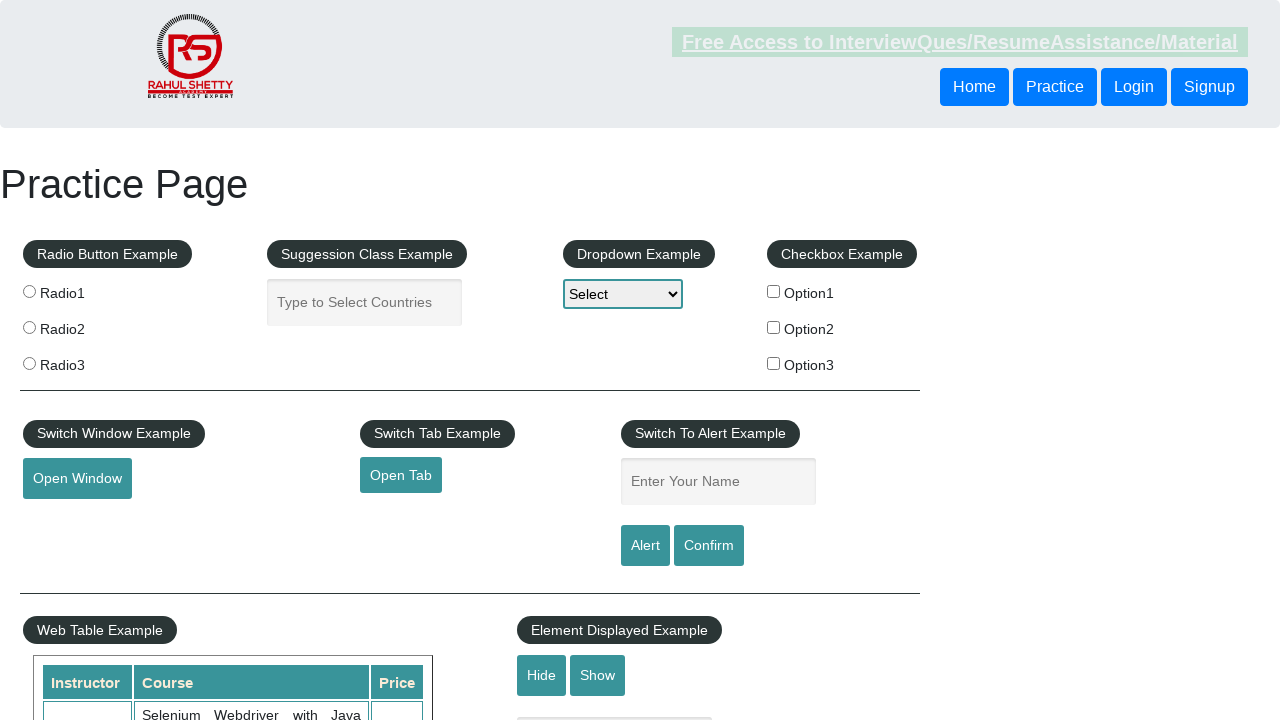

Waited for first footer column selector to be available
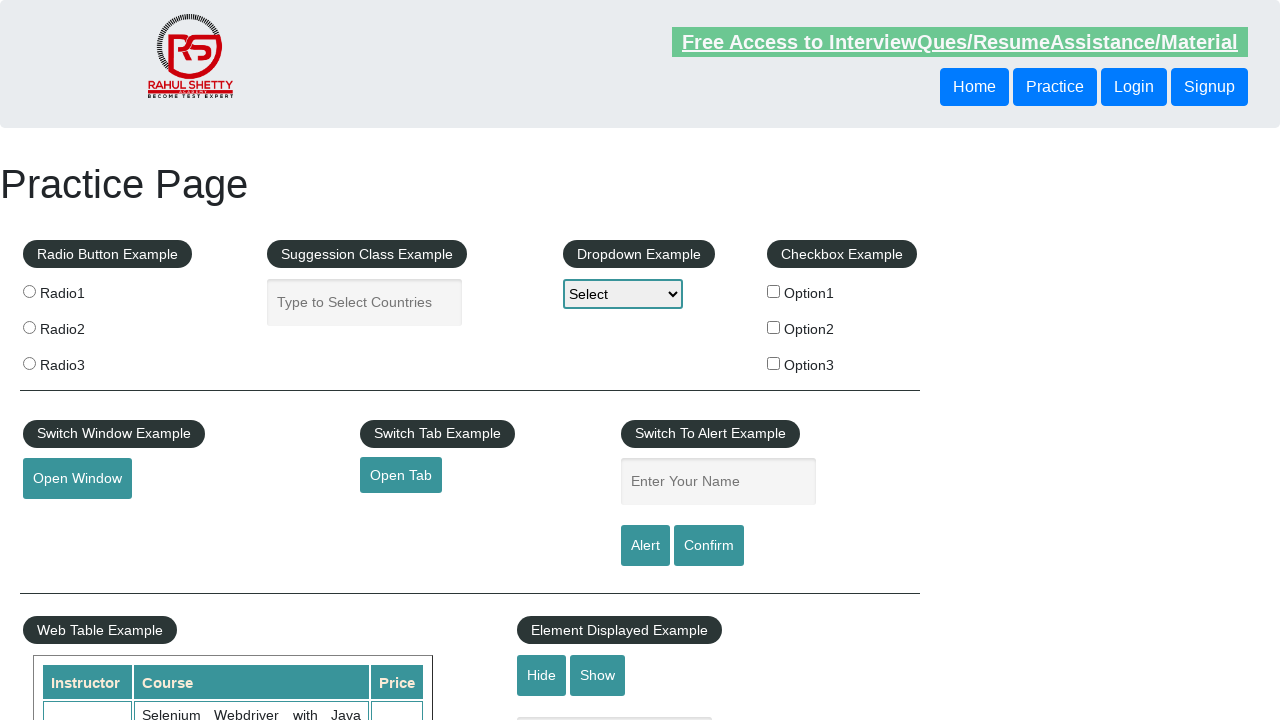

Located 5 links in the first footer column
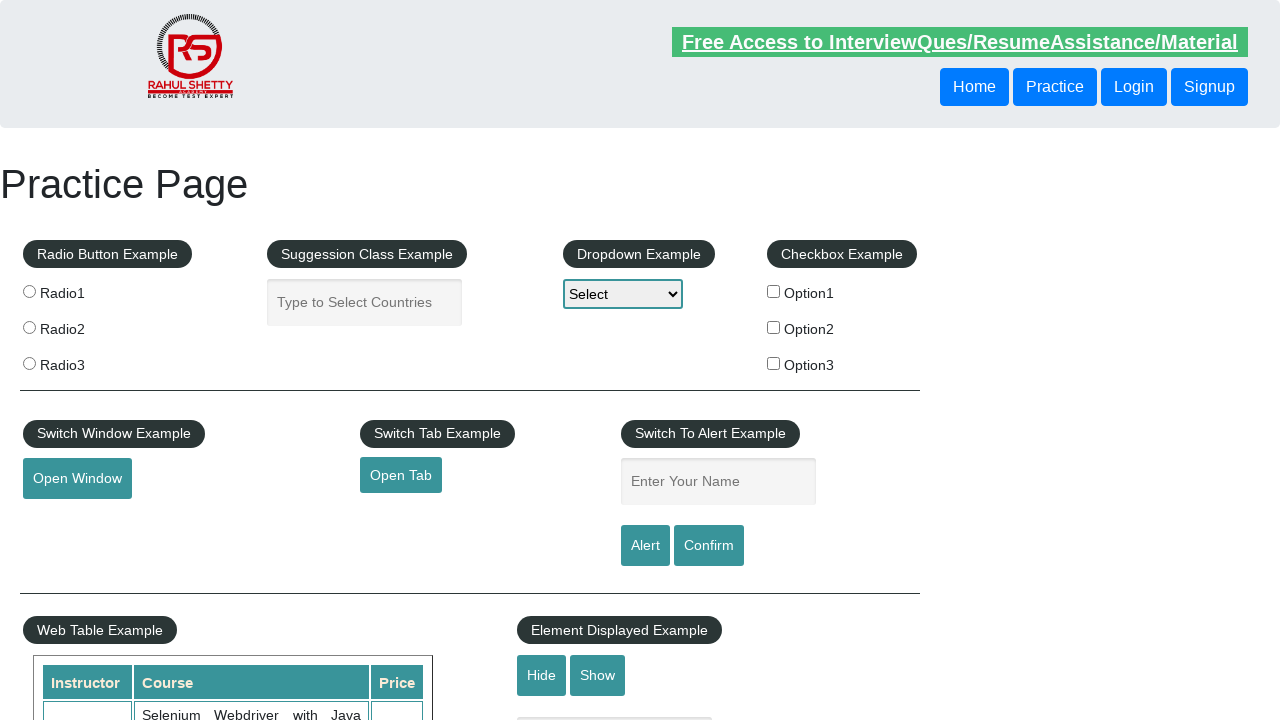

Opened link 1 in a new tab using Ctrl+Click at (68, 520) on #gf-BIG table tbody tr td:first-child ul a >> nth=1
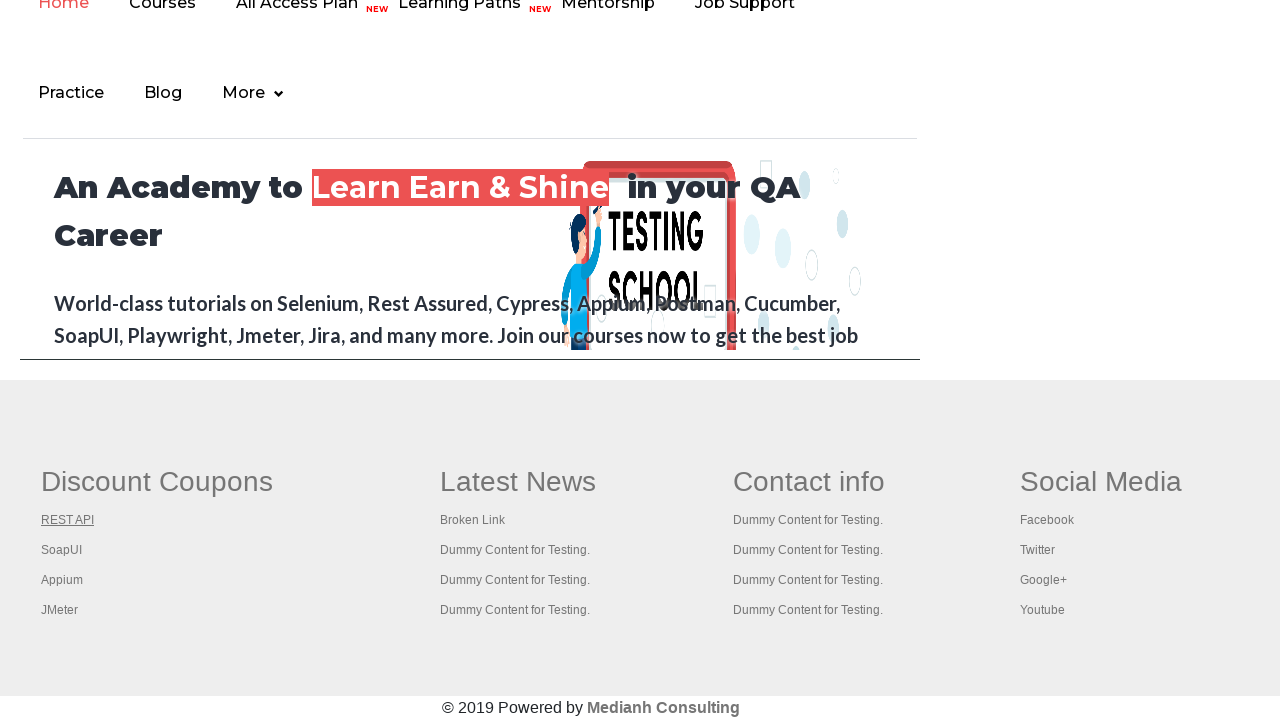

Opened link 2 in a new tab using Ctrl+Click at (62, 550) on #gf-BIG table tbody tr td:first-child ul a >> nth=2
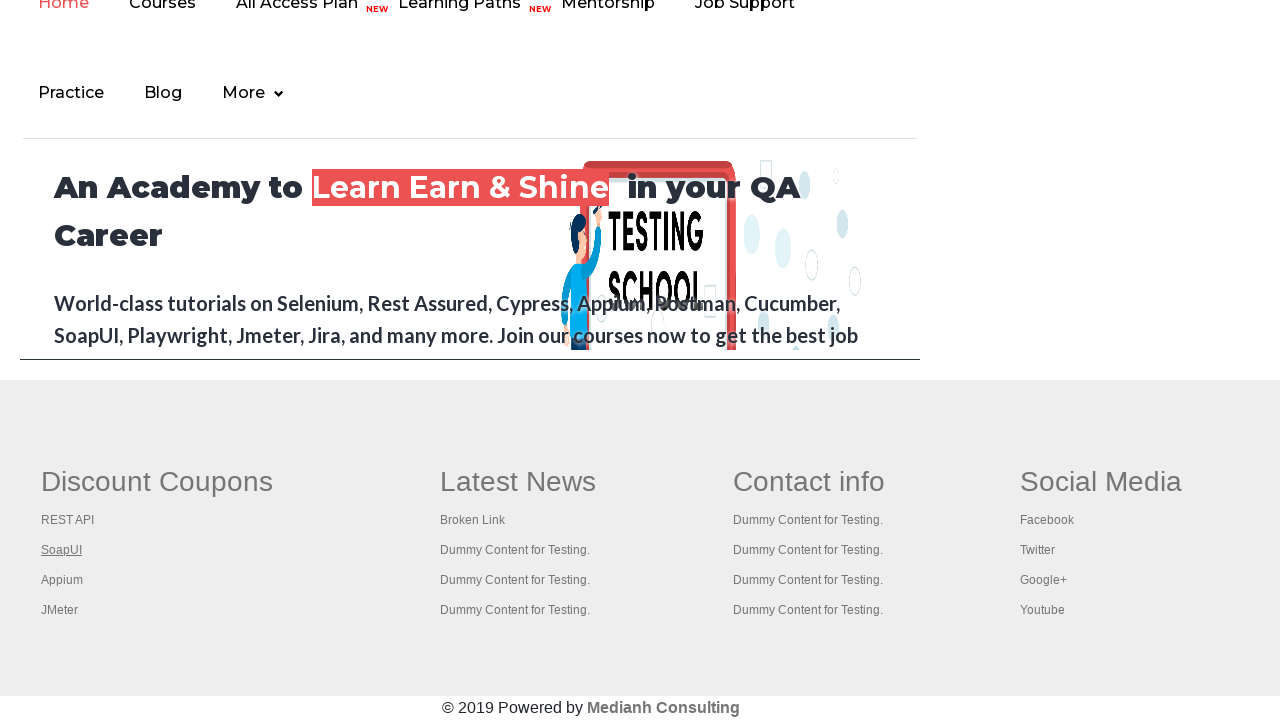

Opened link 3 in a new tab using Ctrl+Click at (62, 580) on #gf-BIG table tbody tr td:first-child ul a >> nth=3
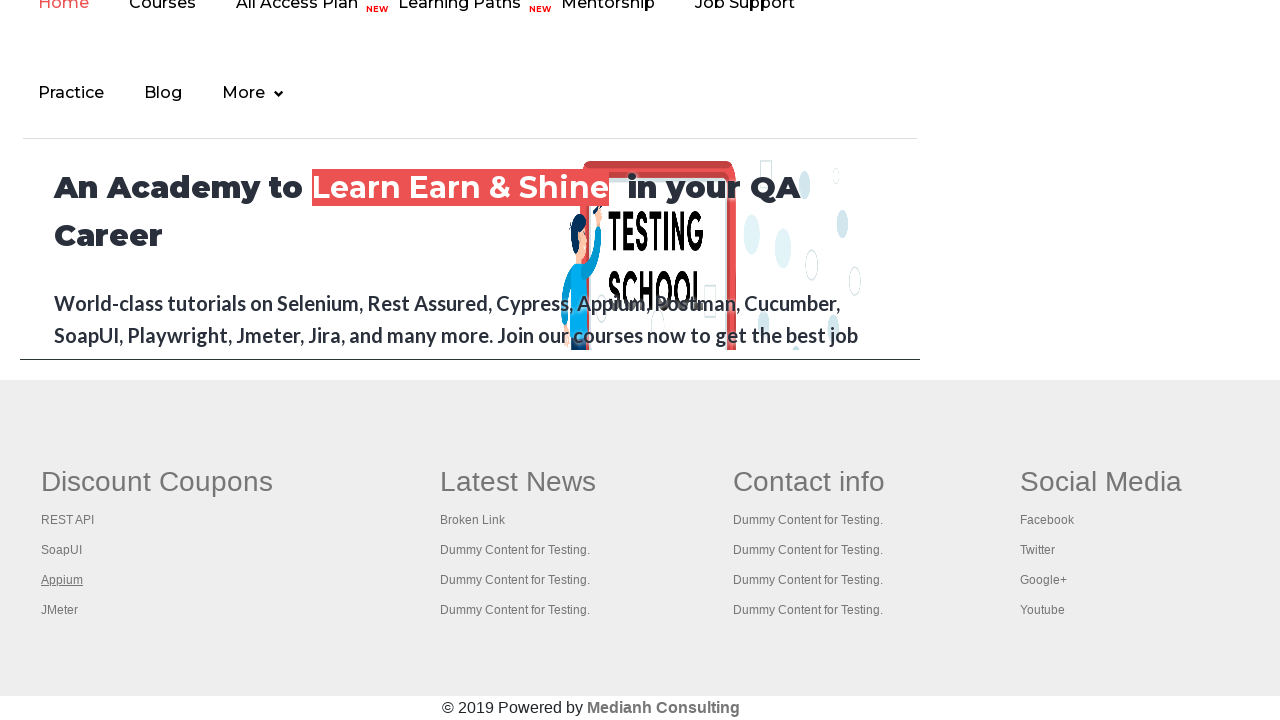

Opened link 4 in a new tab using Ctrl+Click at (60, 610) on #gf-BIG table tbody tr td:first-child ul a >> nth=4
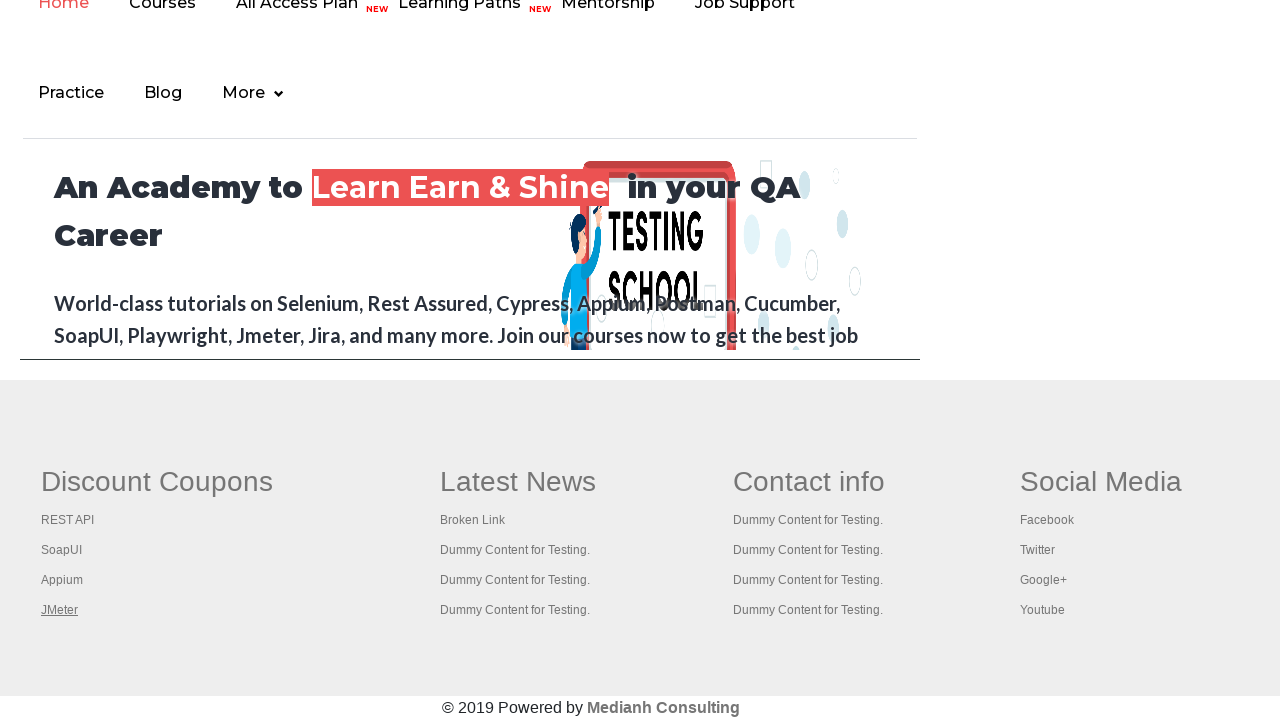

Waited 1 second for all tabs to fully open
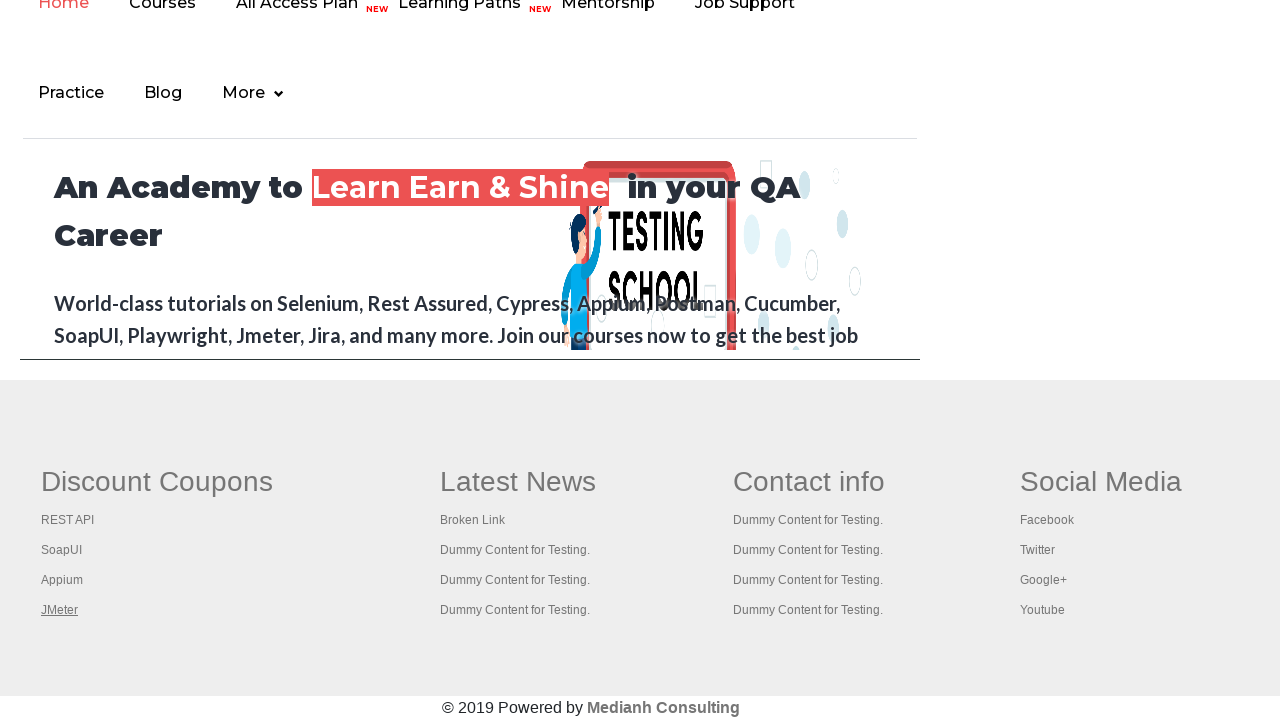

Retrieved all 5 open tabs from context
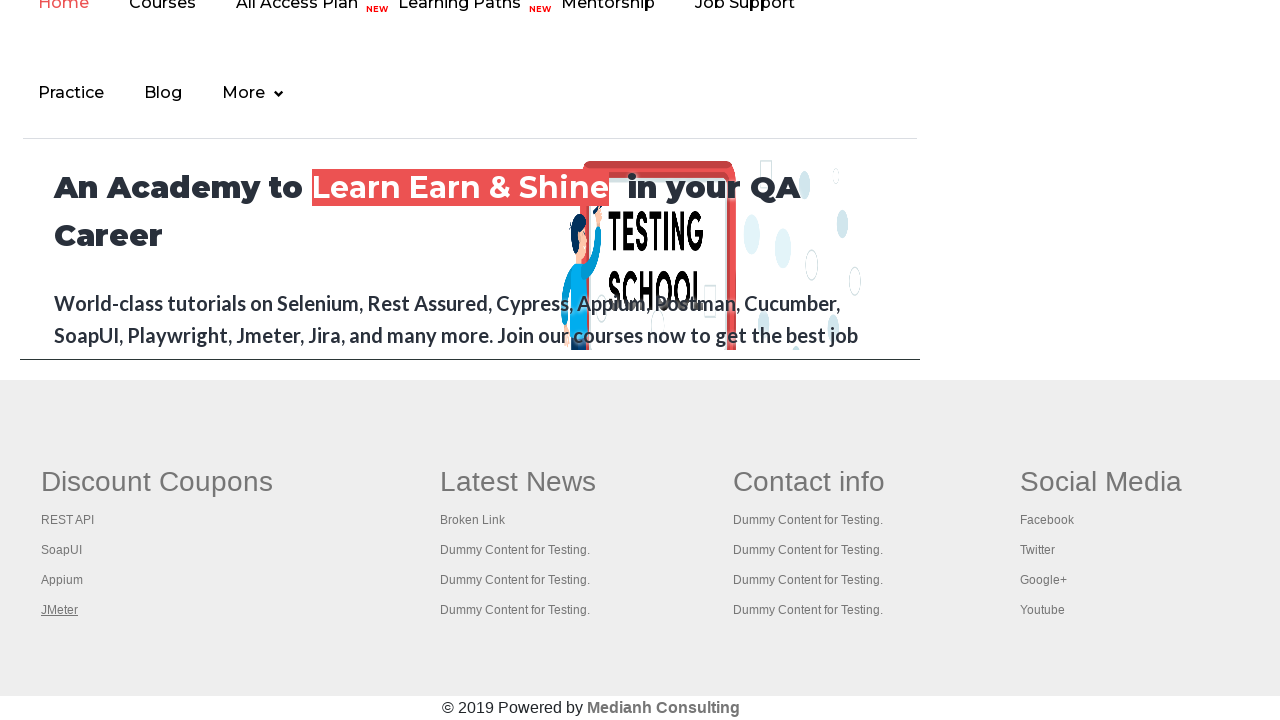

Switched focus to a tab
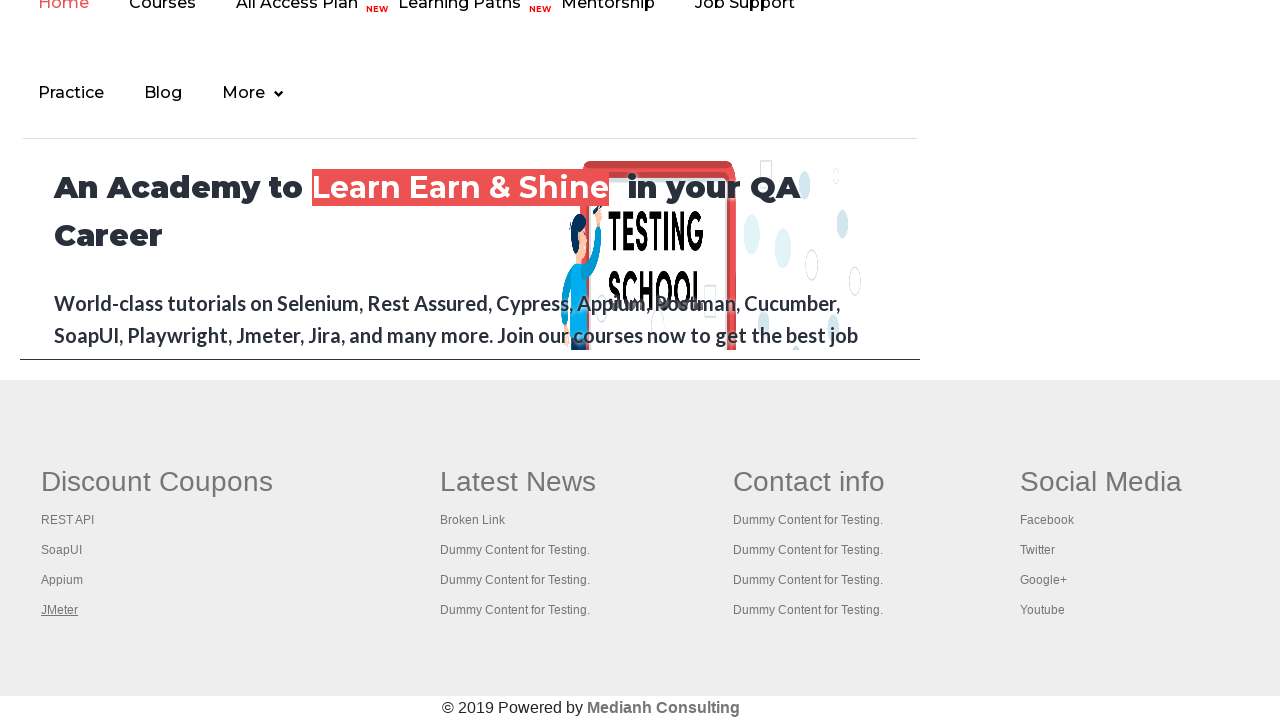

Waited for tab content to fully load (domcontentloaded state)
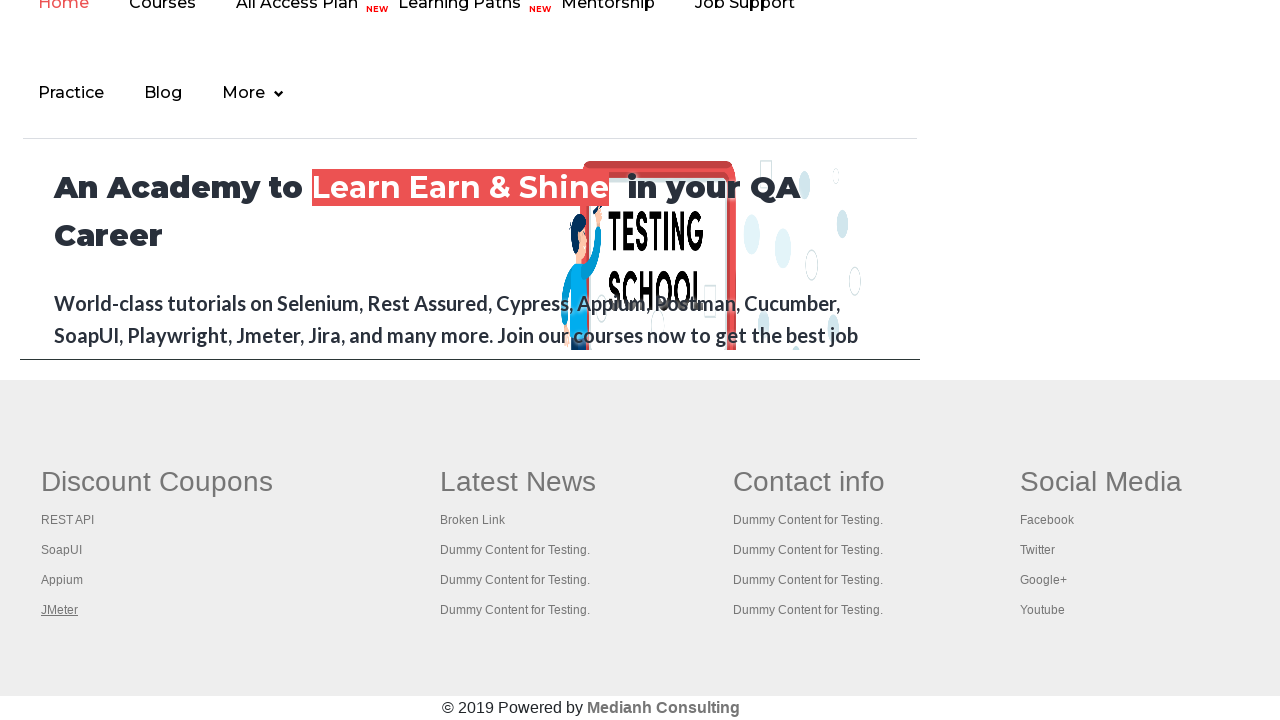

Switched focus to a tab
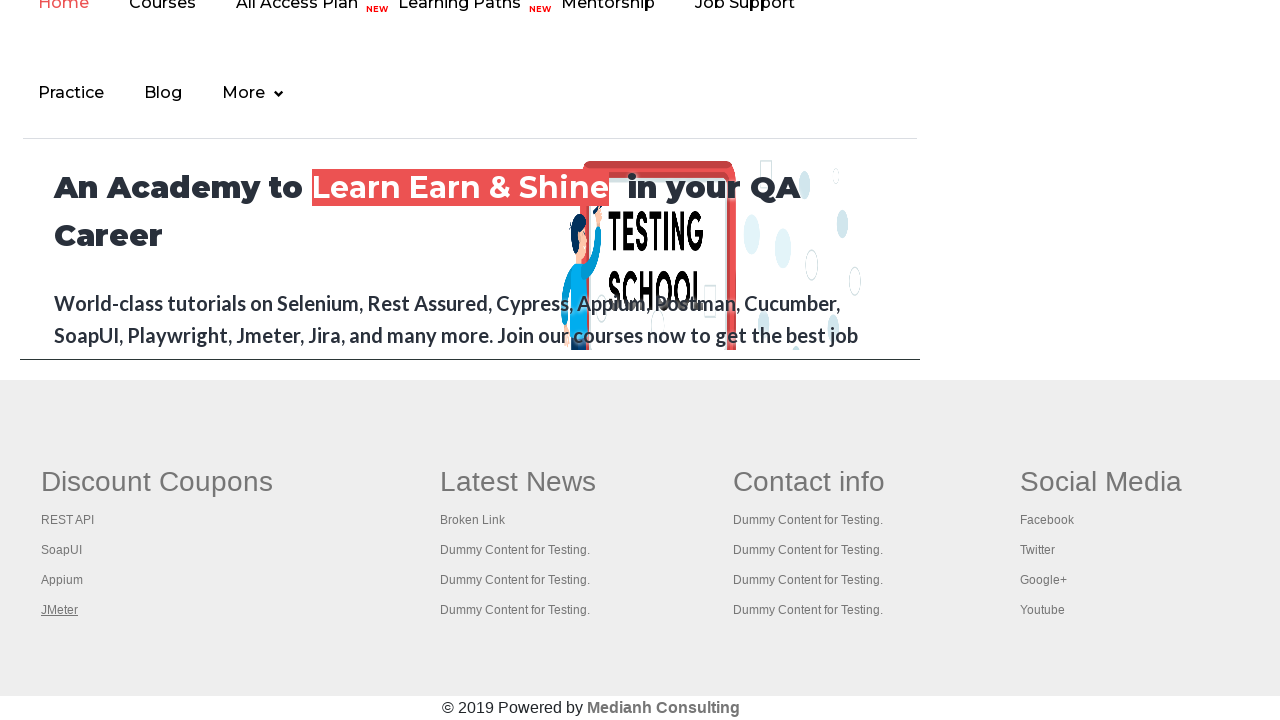

Waited for tab content to fully load (domcontentloaded state)
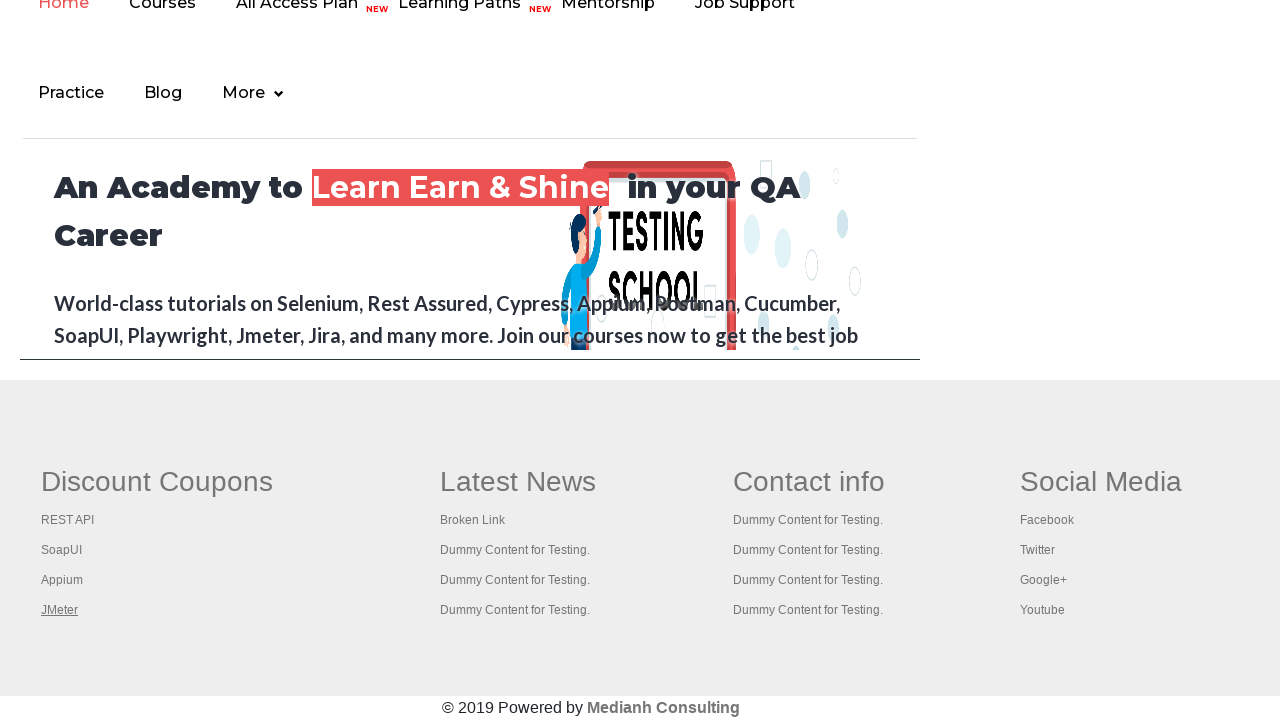

Switched focus to a tab
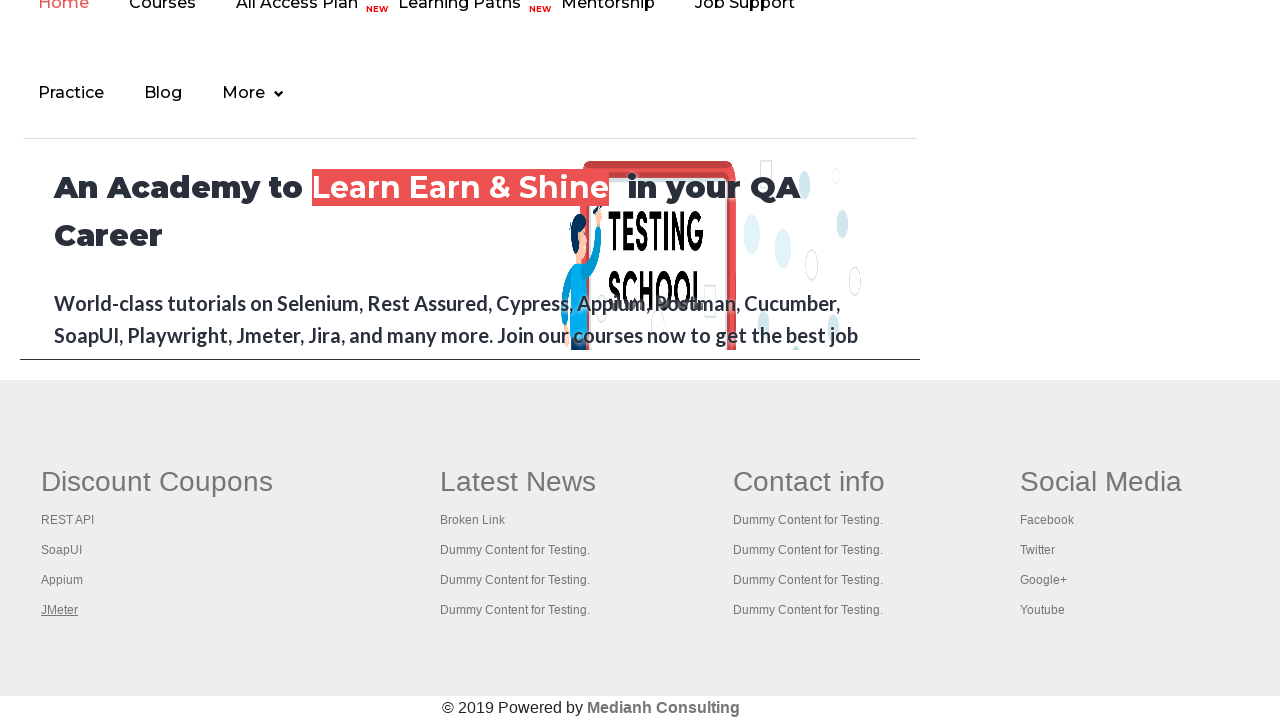

Waited for tab content to fully load (domcontentloaded state)
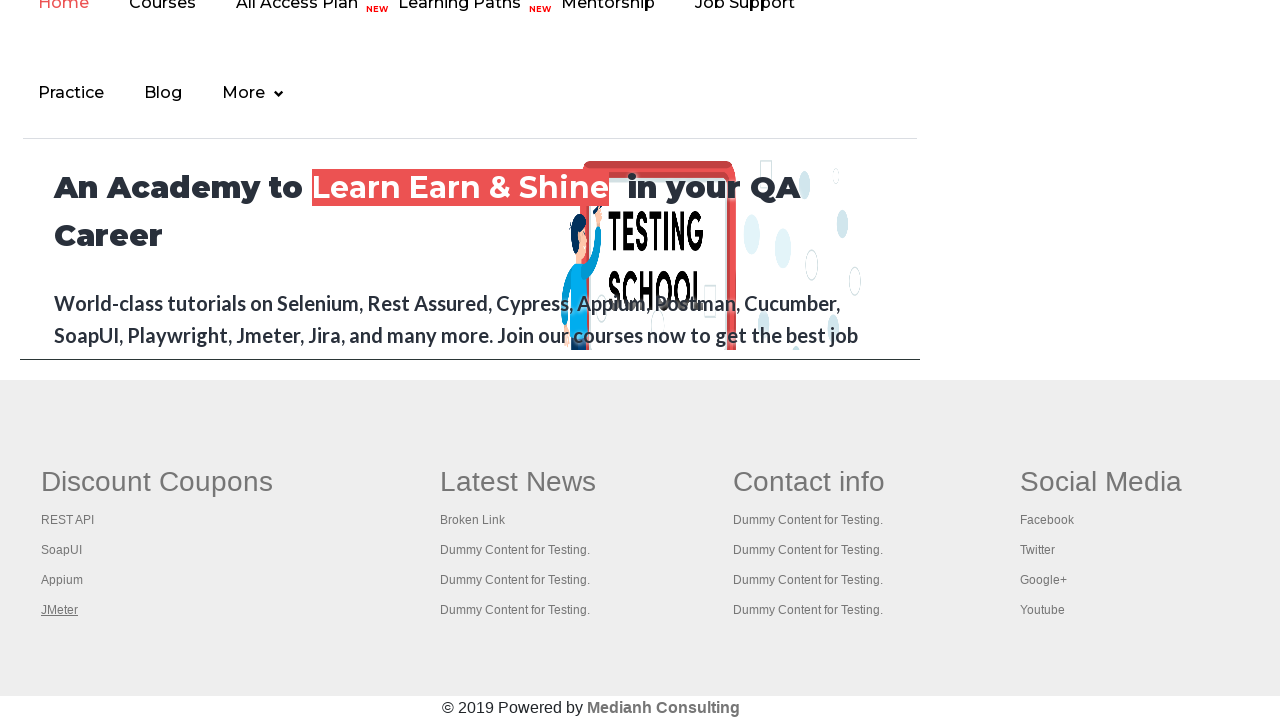

Switched focus to a tab
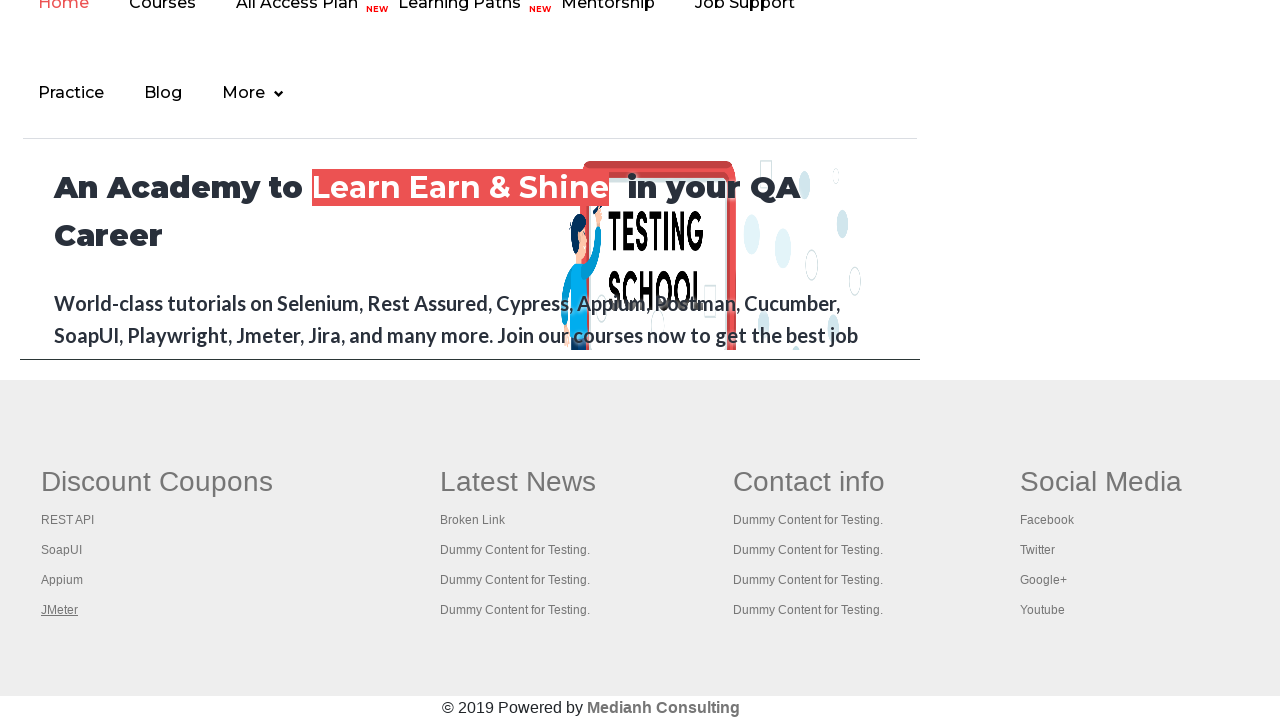

Waited for tab content to fully load (domcontentloaded state)
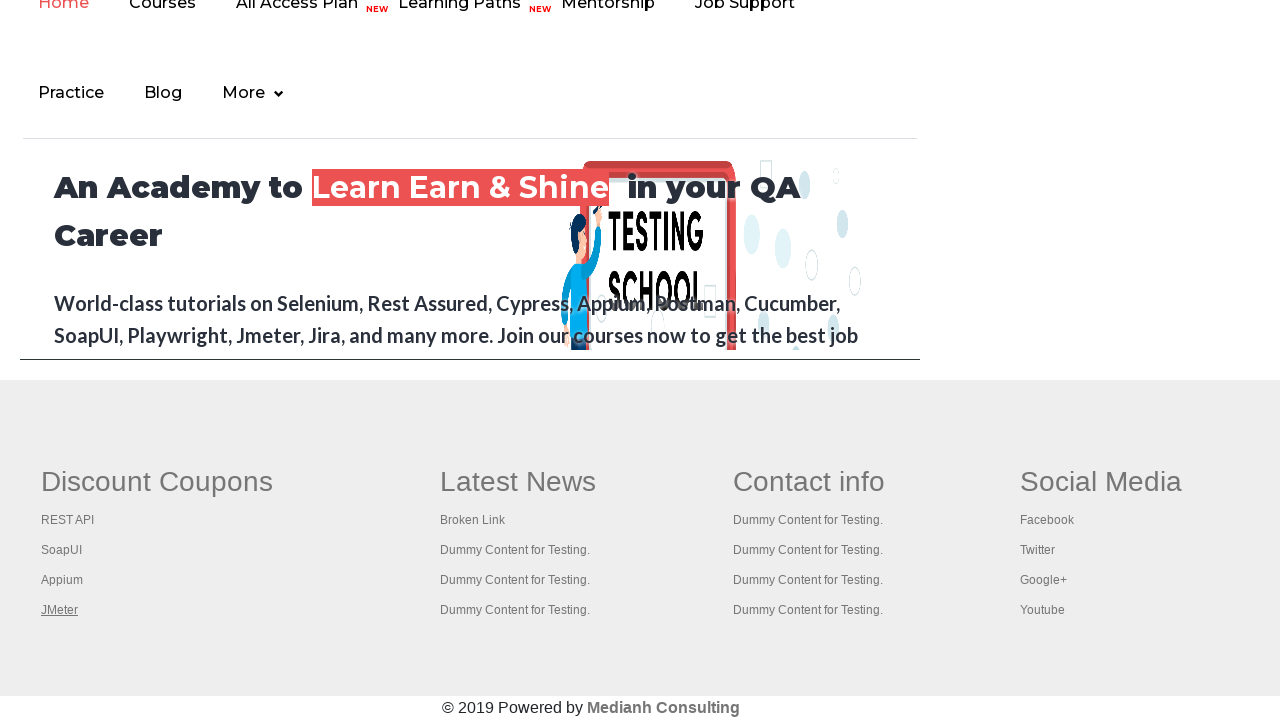

Switched focus to a tab
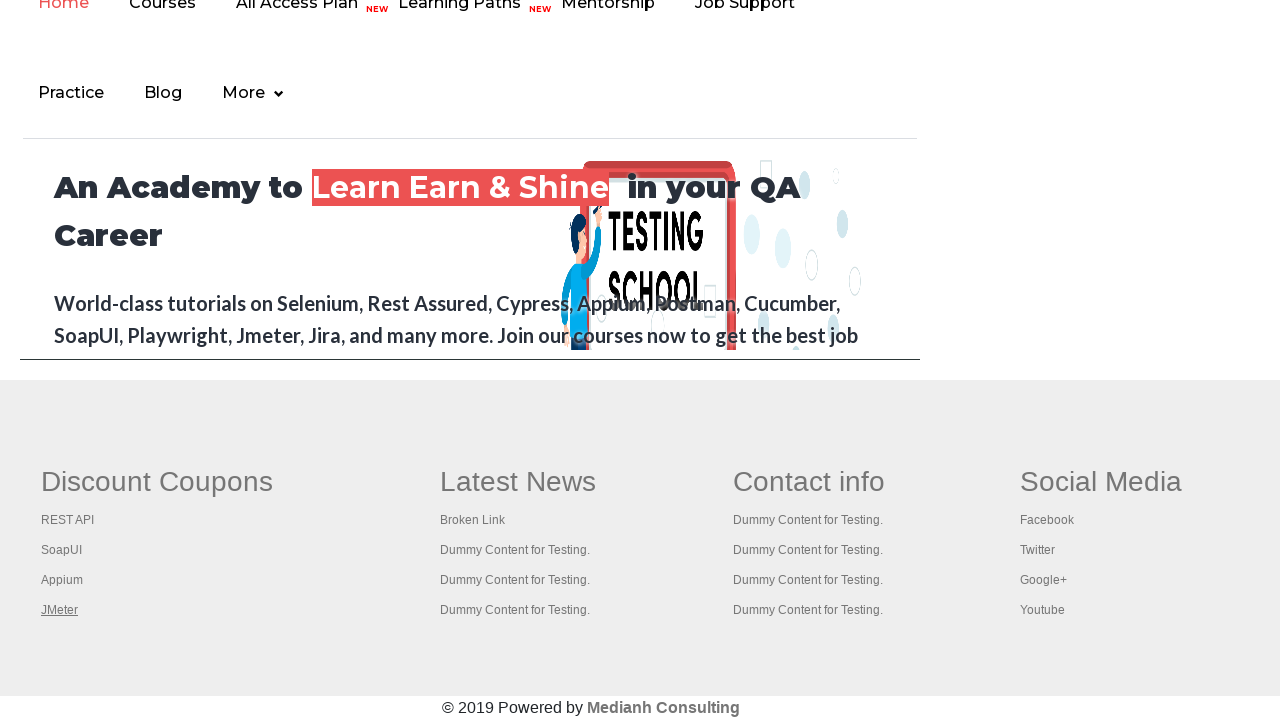

Waited for tab content to fully load (domcontentloaded state)
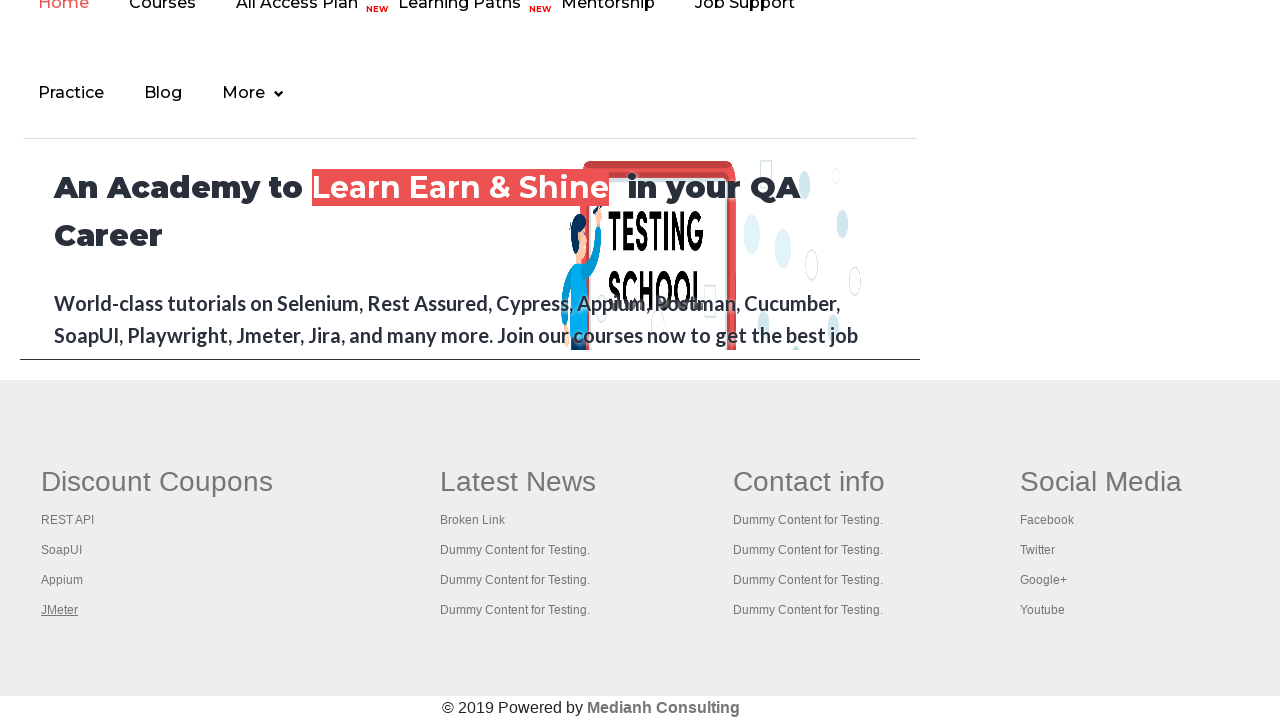

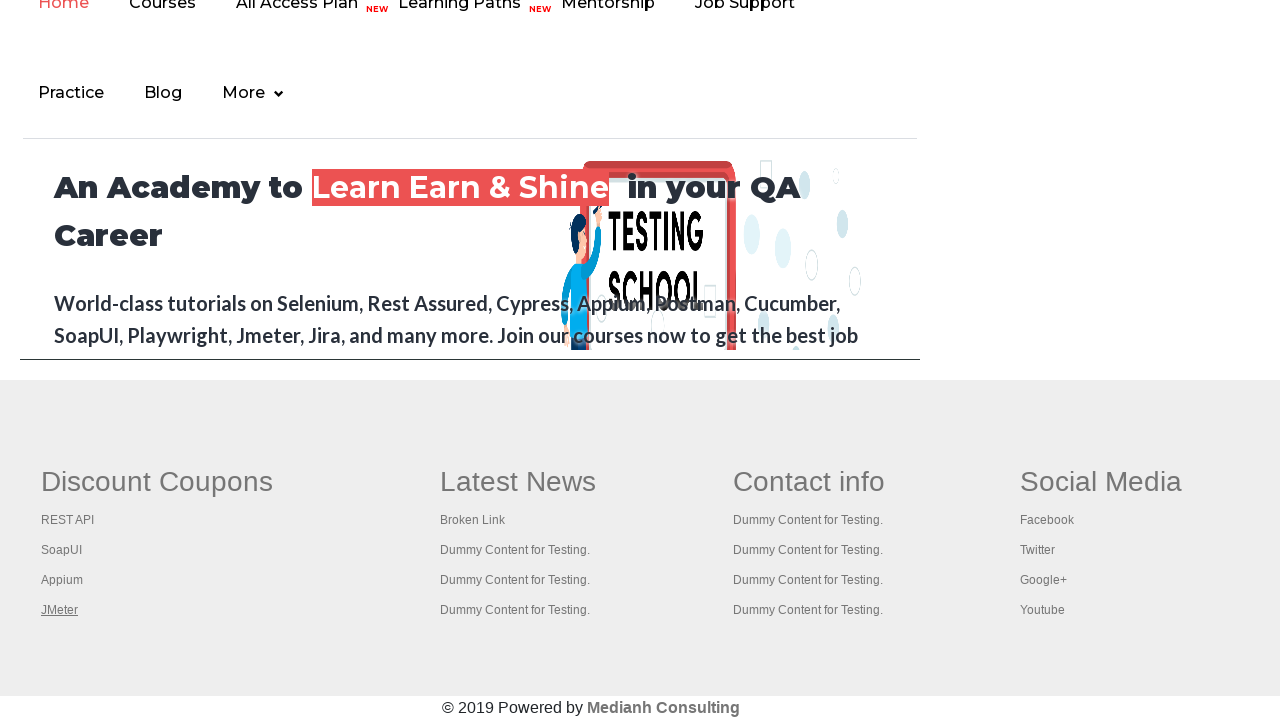